Tests checkbox interaction by expanding a section and selecting multiple checkboxes

Starting URL: https://www.tutorialspoint.com/selenium/practice/check-box.php

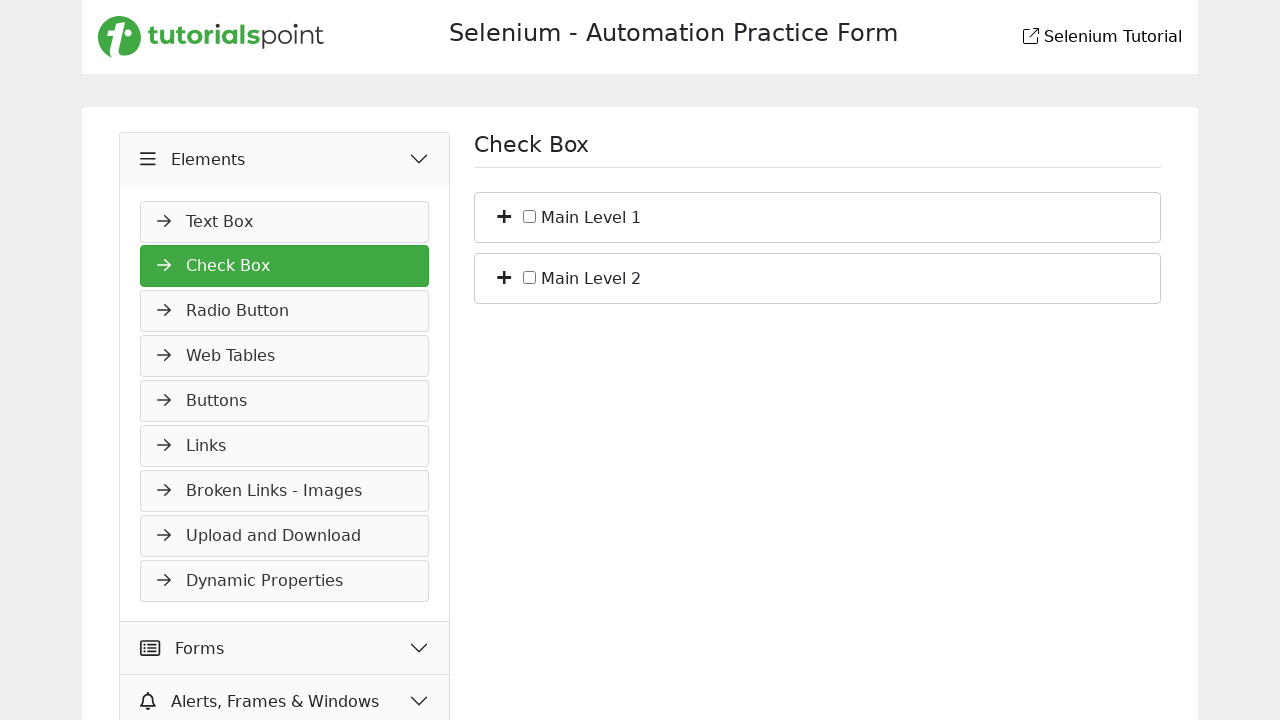

Clicked expand button to reveal checkboxes at (504, 215) on //*[@id="bs_1"]/span[1]
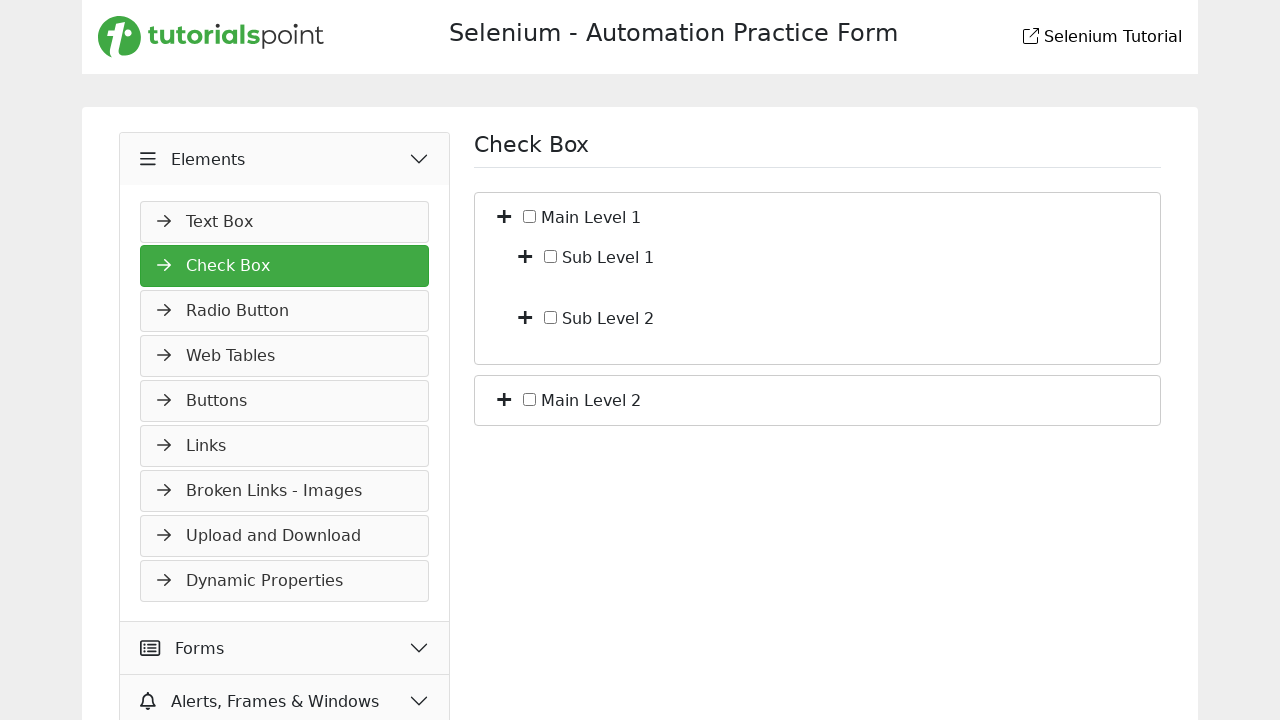

Clicked first checkbox at (551, 256) on #c_bf_1
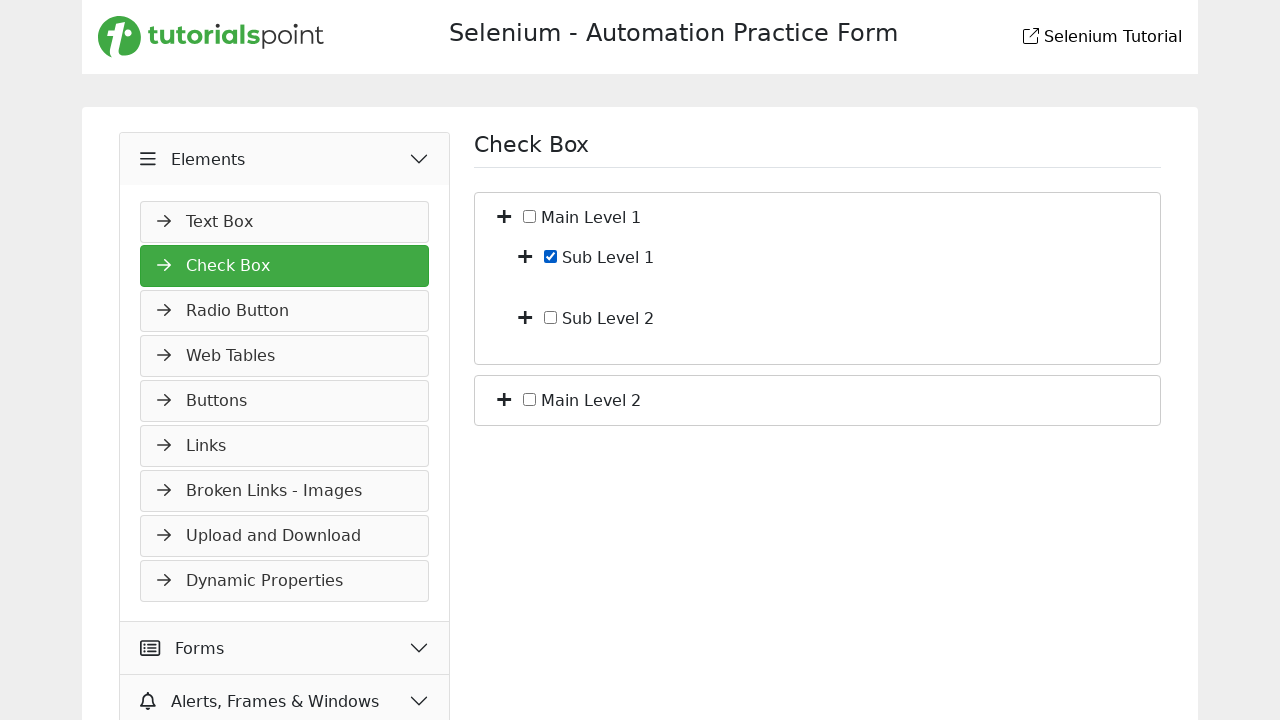

Clicked second checkbox at (551, 317) on #c_bf_2
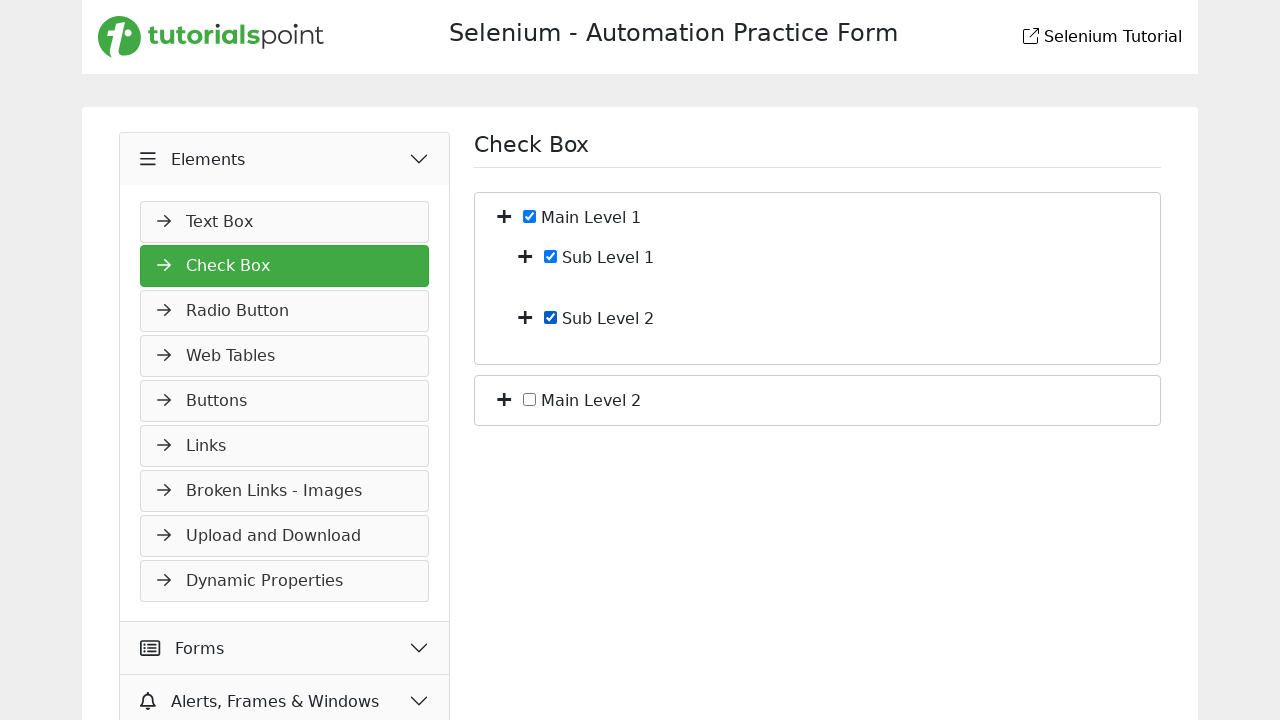

Verified first checkbox is selected
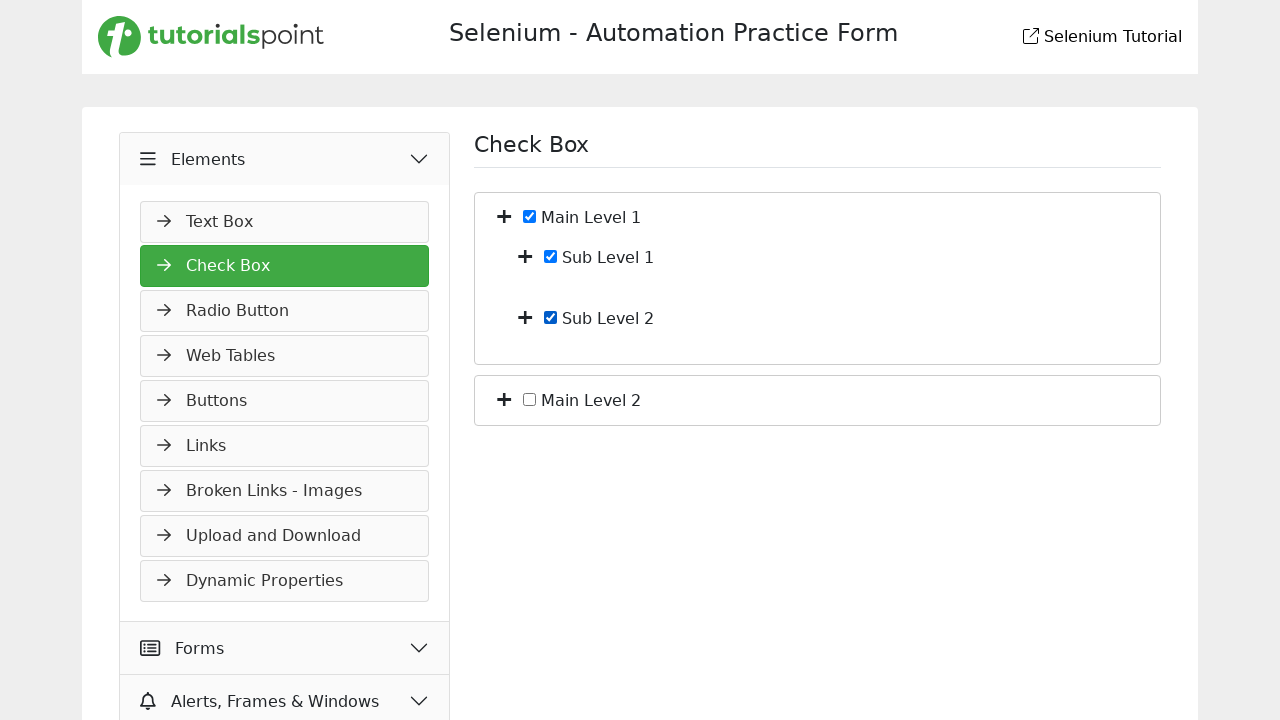

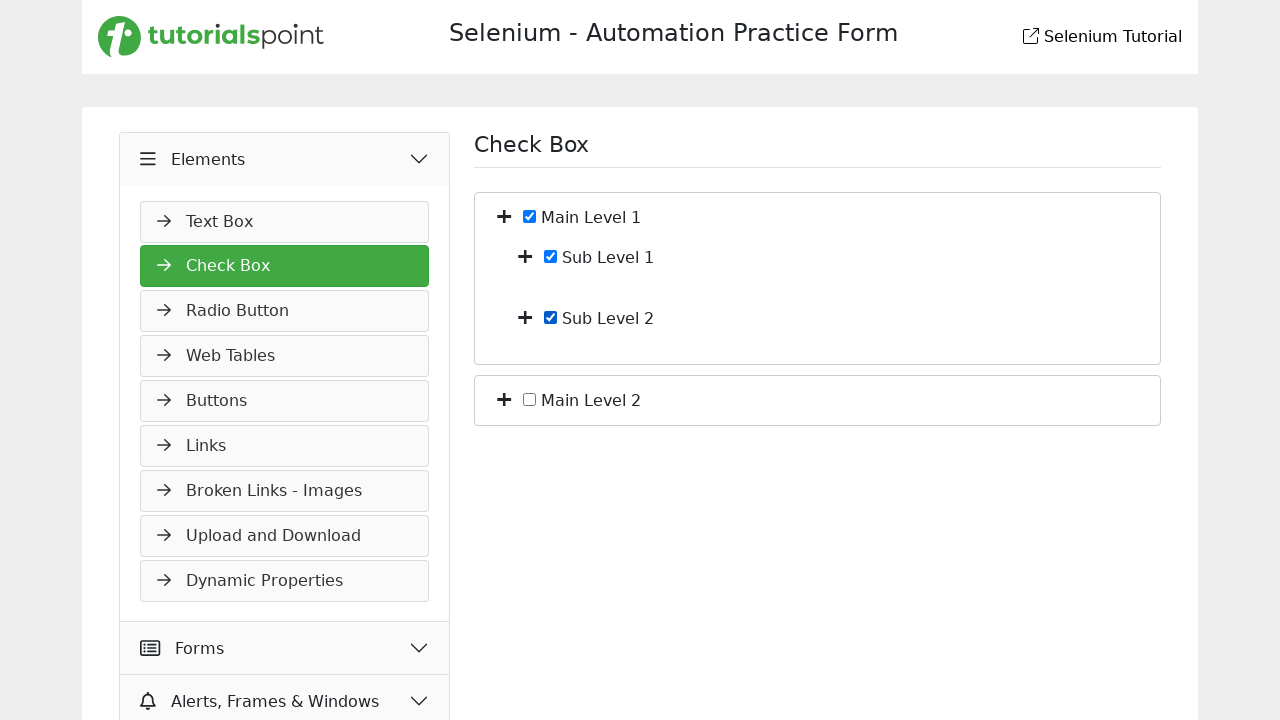